Fills out a Selenium practice form with personal information including name, email, gender, mobile number, subjects, hobbies, address, state and city selections, then submits the form.

Starting URL: https://www.tutorialspoint.com/selenium/practice/selenium_automation_practice.php

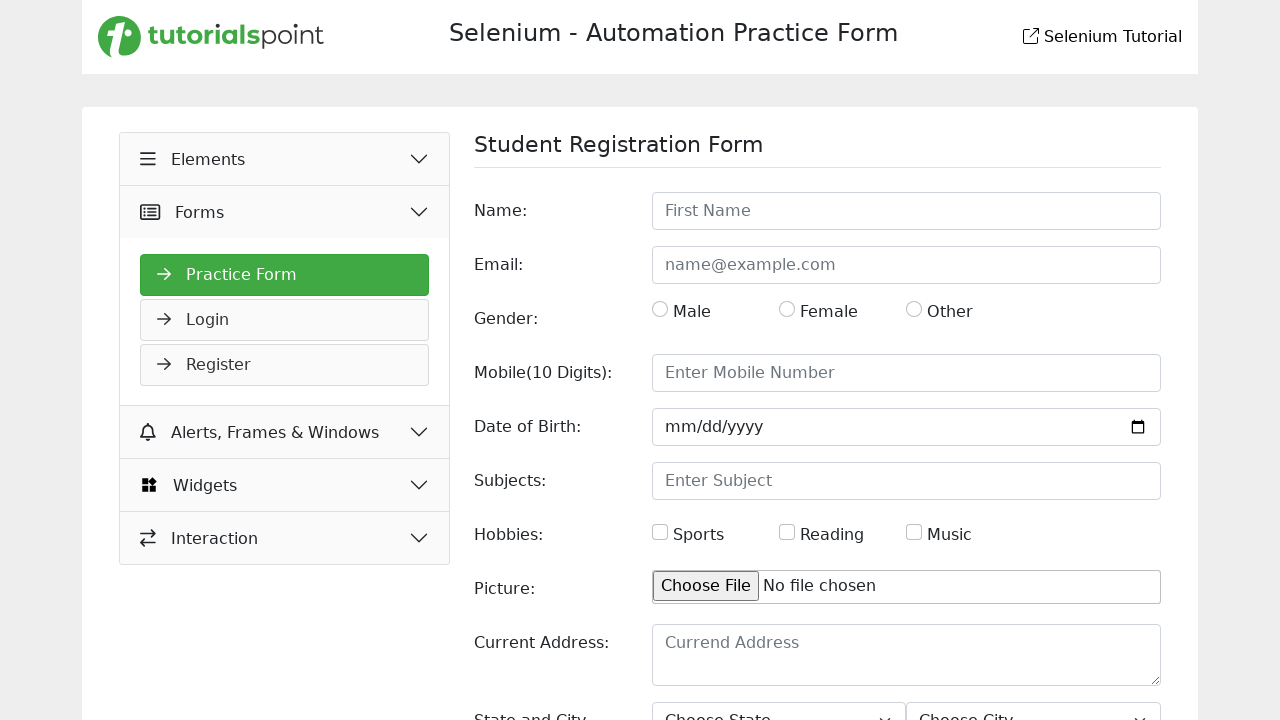

Filled name field with 'Sarah Thompson' on #name
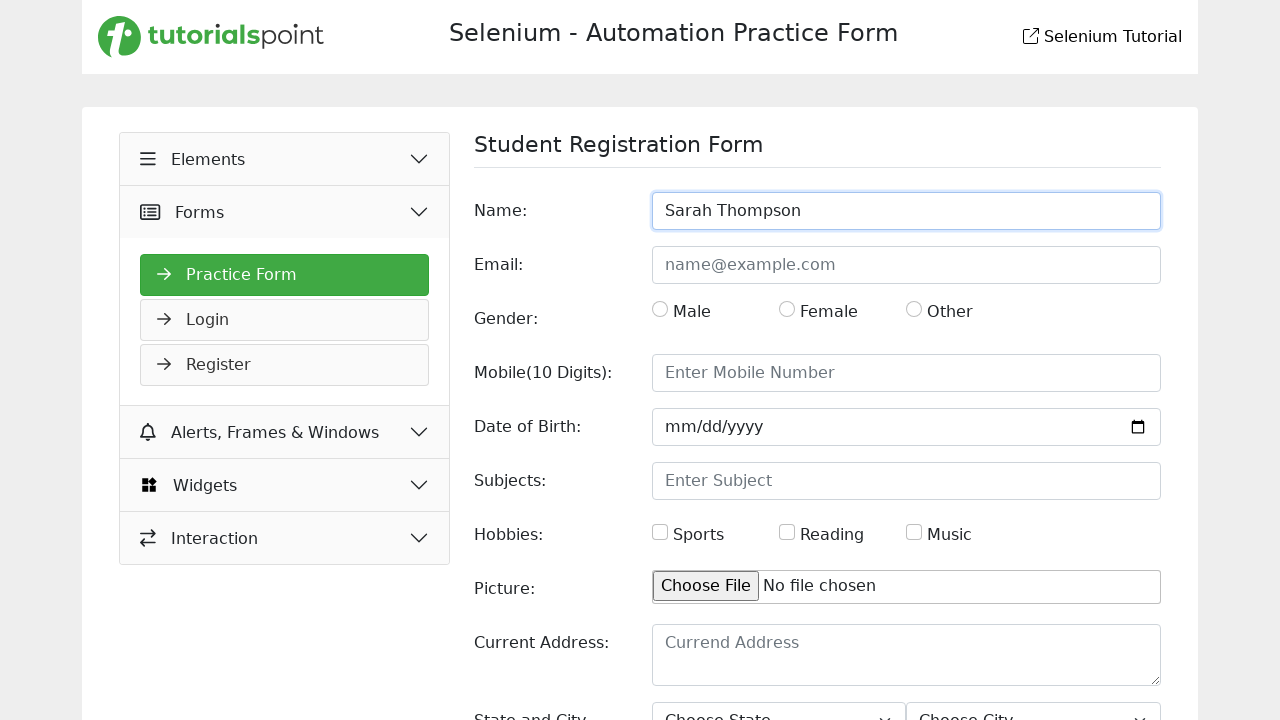

Filled email field with 'sarah.thompson@example.com' on #email
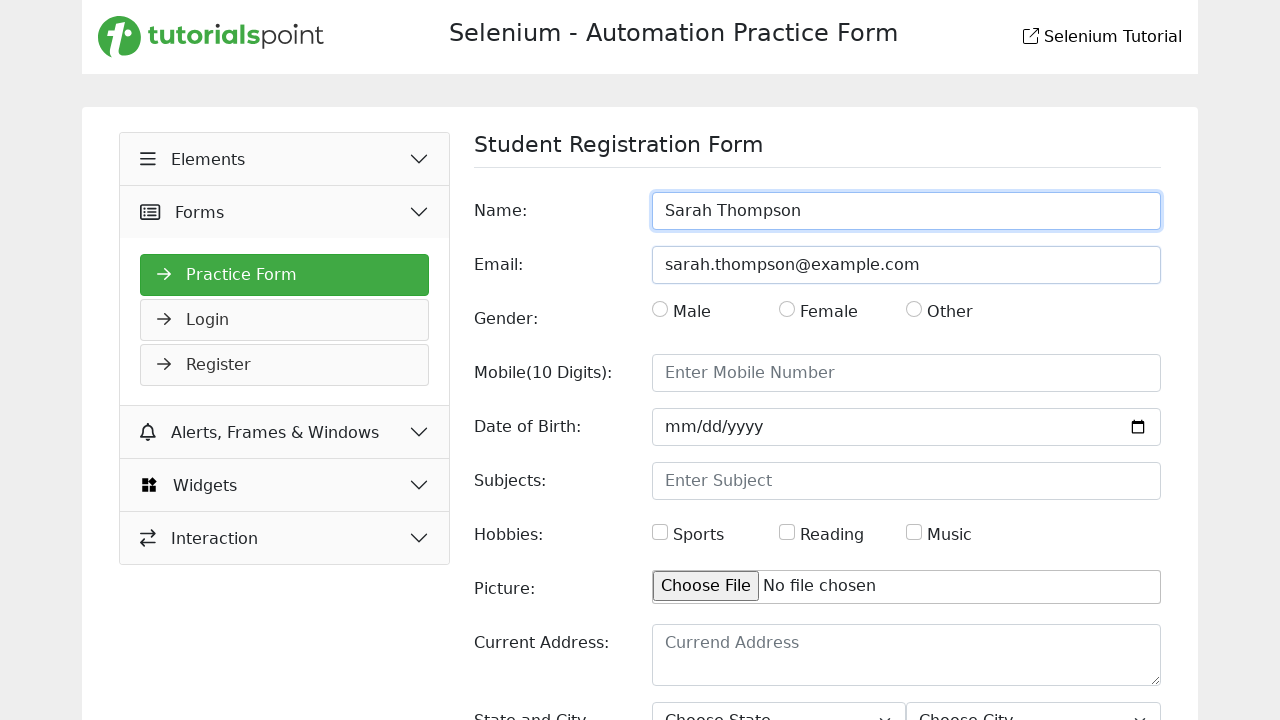

Selected gender option at (660, 309) on #gender
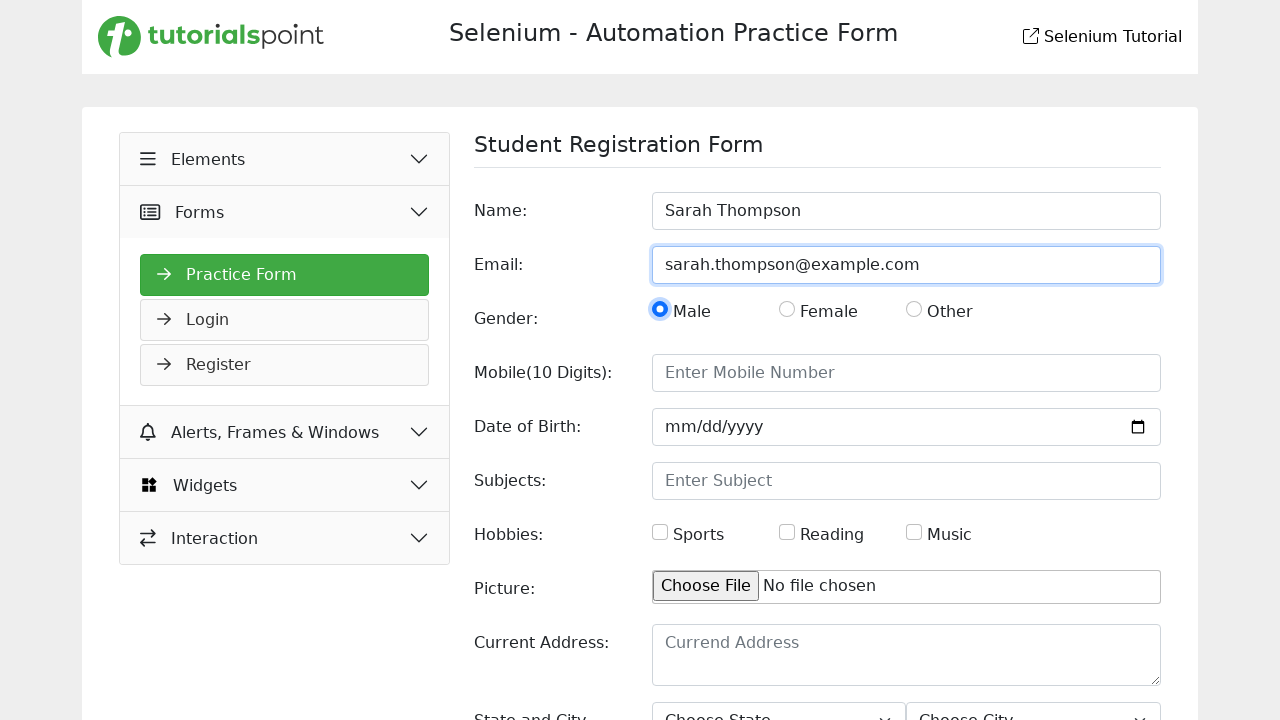

Filled mobile number field with '5551234567' on #mobile
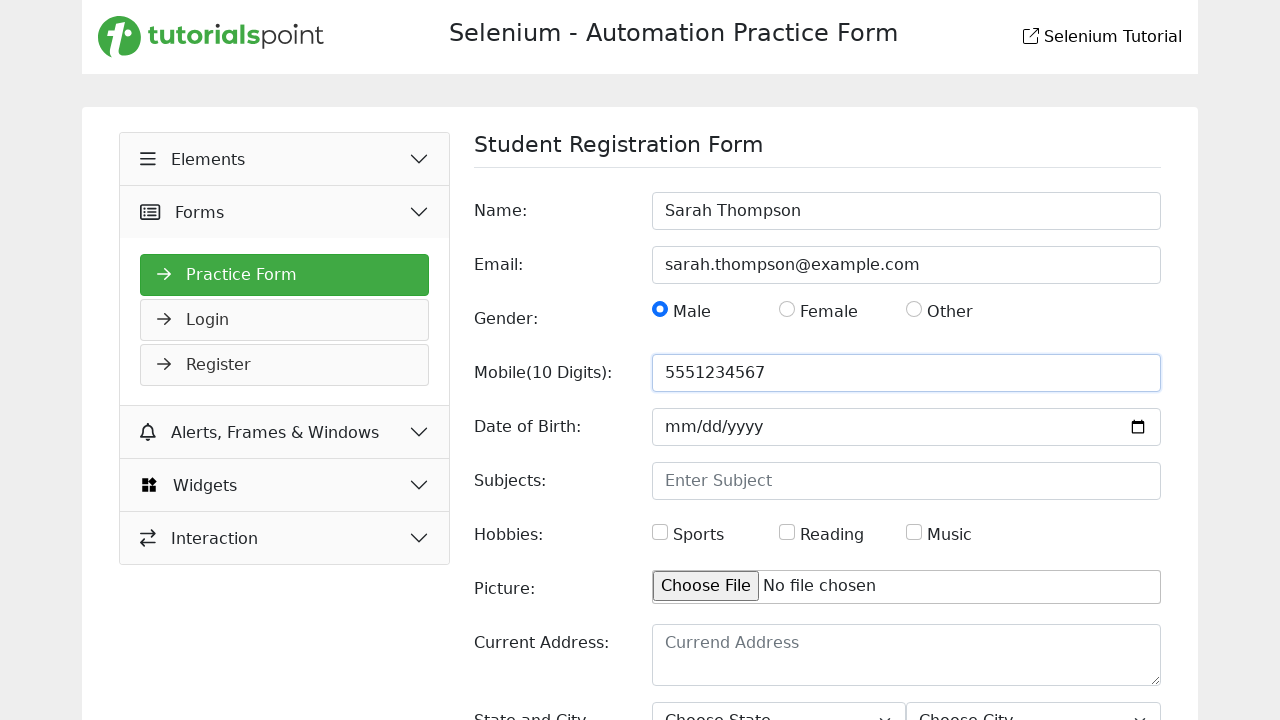

Filled subjects field with 'English' on #subjects
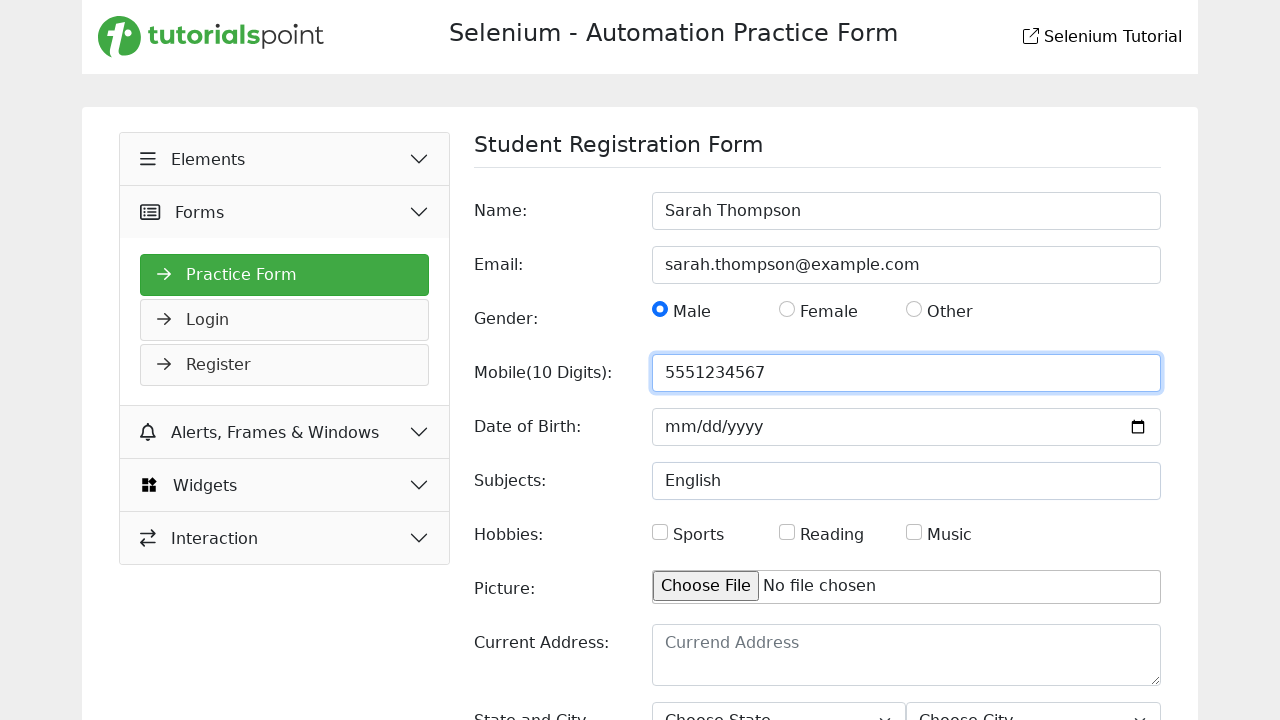

Selected hobbies checkbox at (660, 532) on #hobbies
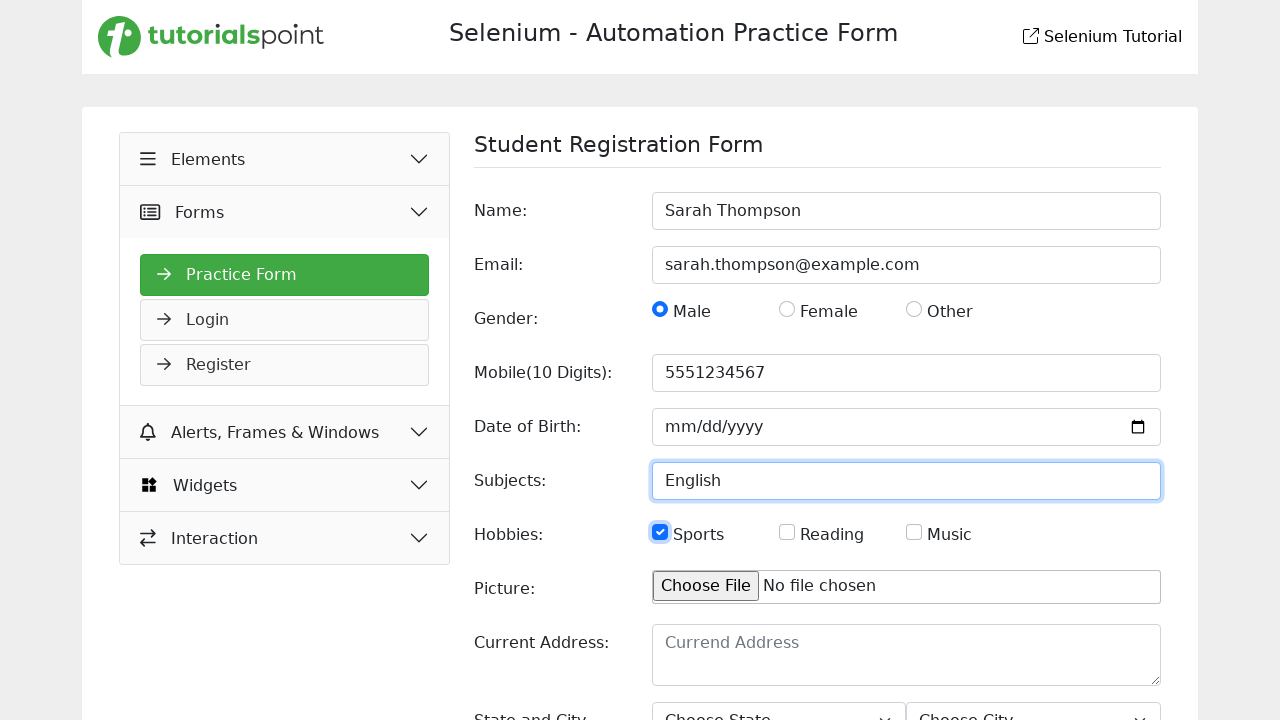

Filled address field with '123 Oak Street, Downtown' on textarea#picture
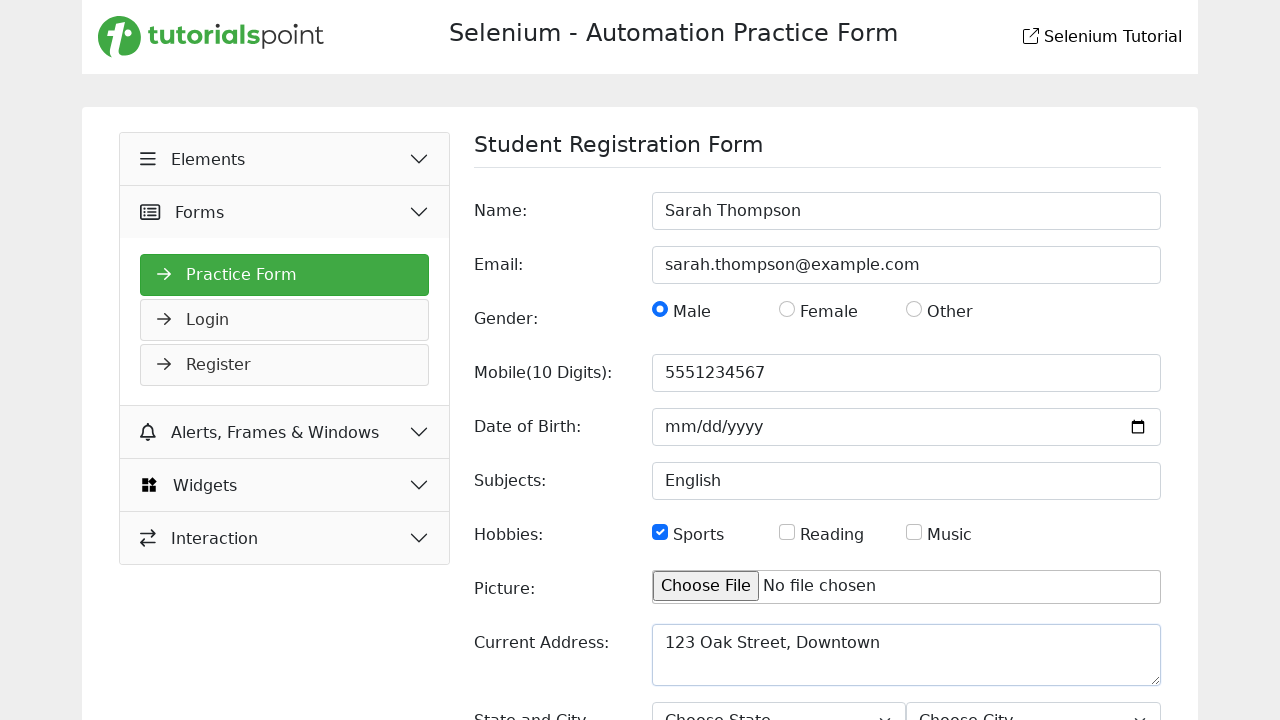

Selected state from dropdown (index 1) on #state
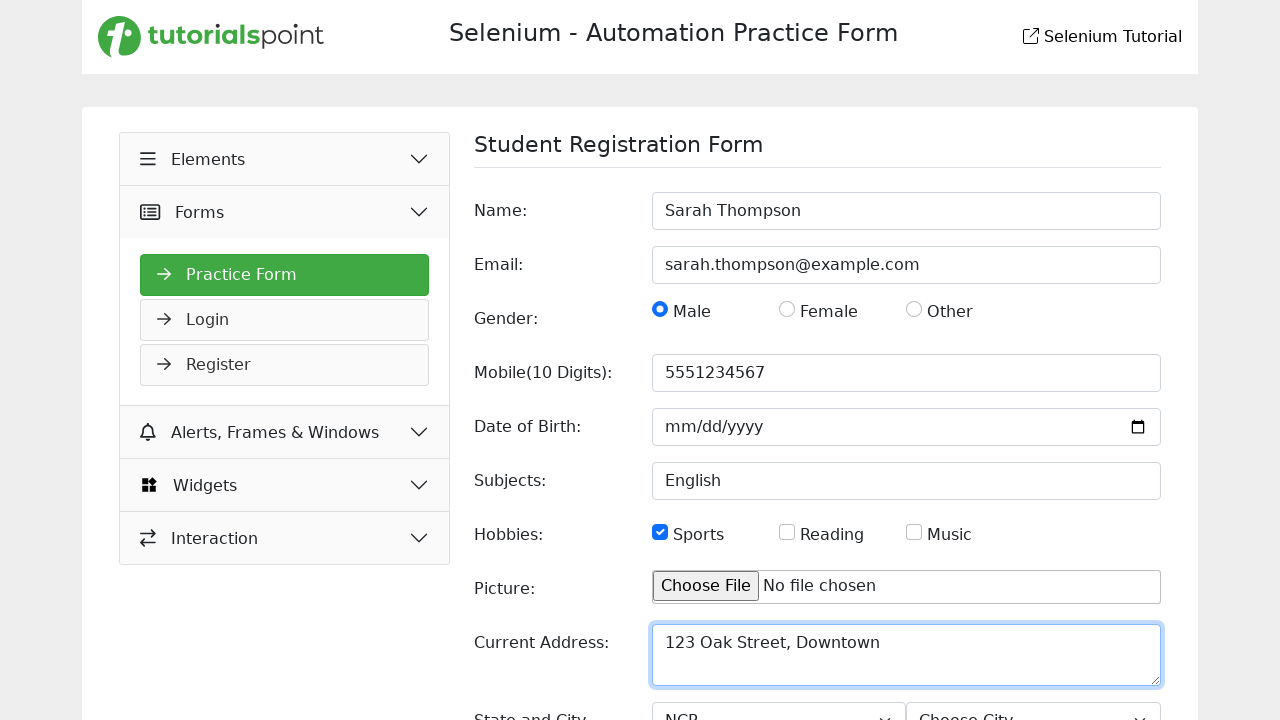

Selected city from dropdown (index 2) on #city
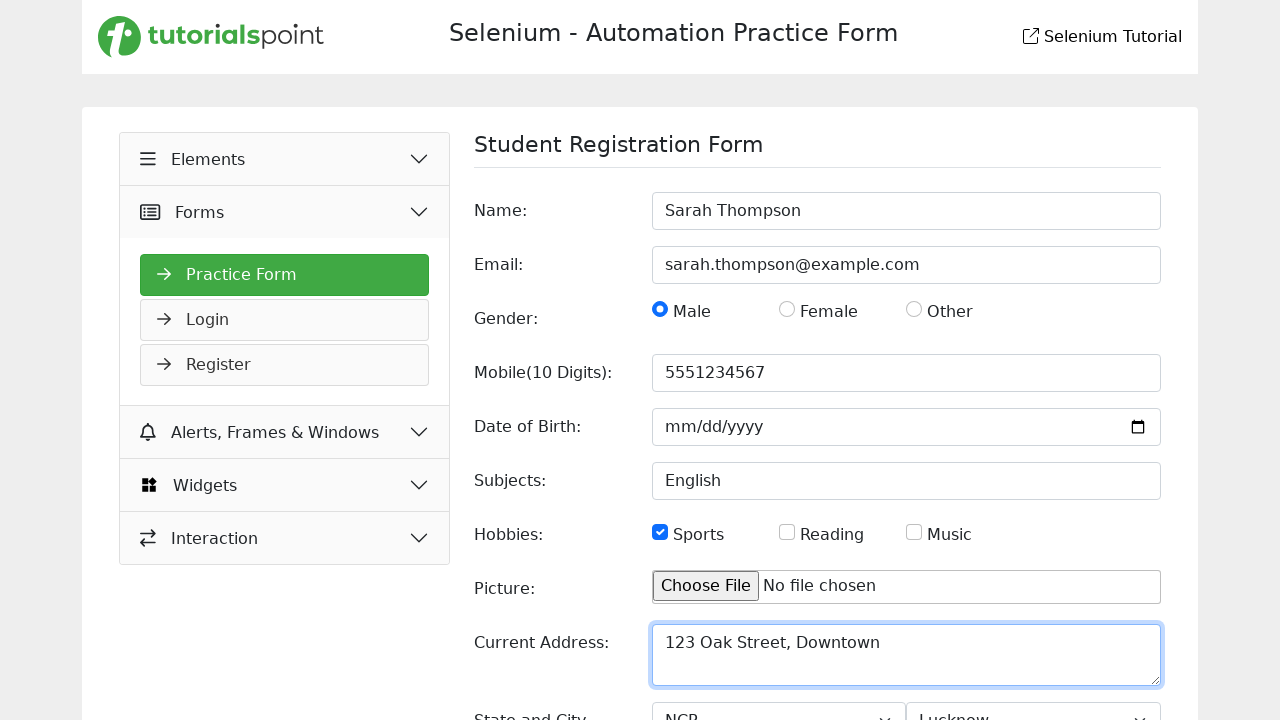

Clicked submit button to submit the form at (1126, 621) on .btn.btn-primary
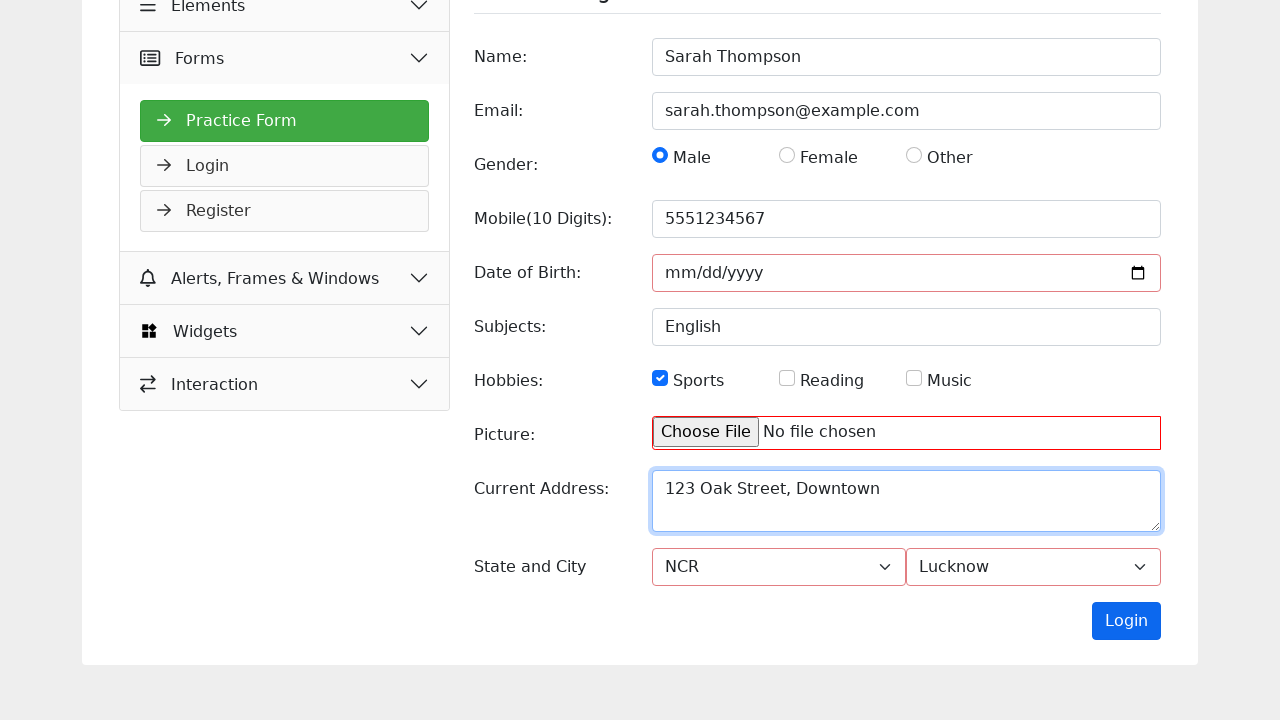

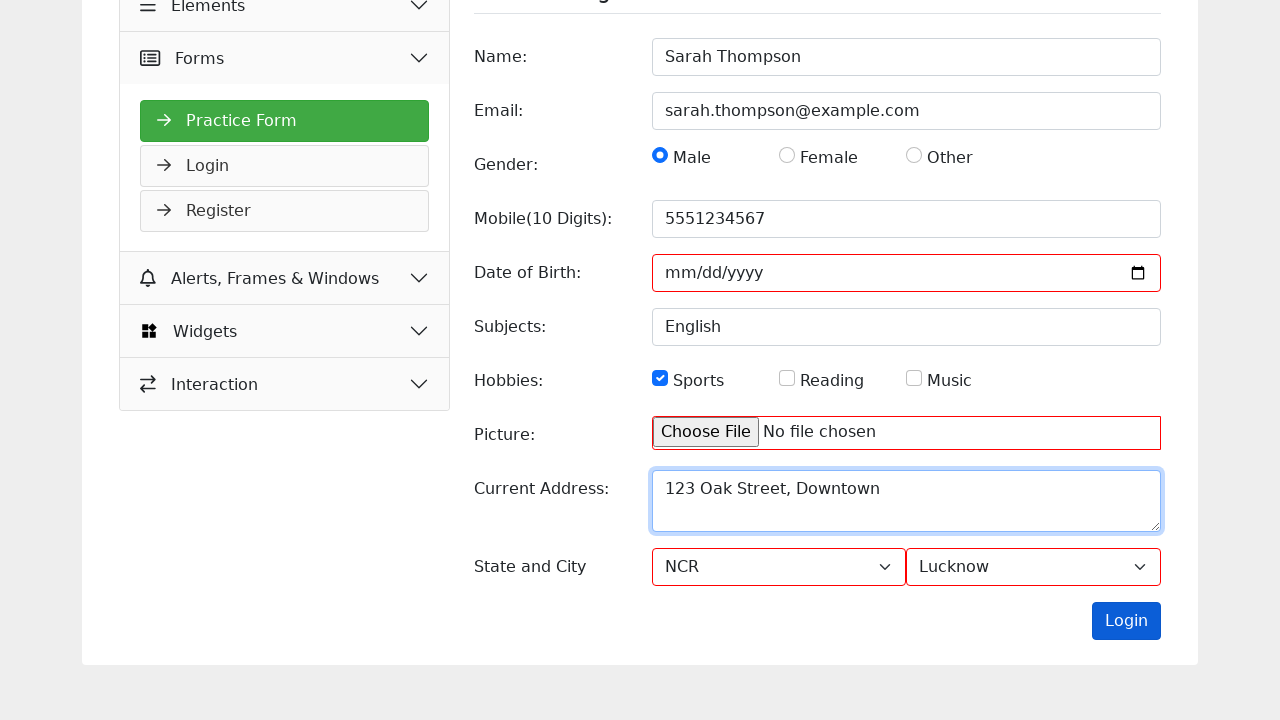